Tests a simple form by filling in first name, last name, city, and country fields using various element locator strategies, then submits the form by clicking the button.

Starting URL: http://suninjuly.github.io/simple_form_find_task.html

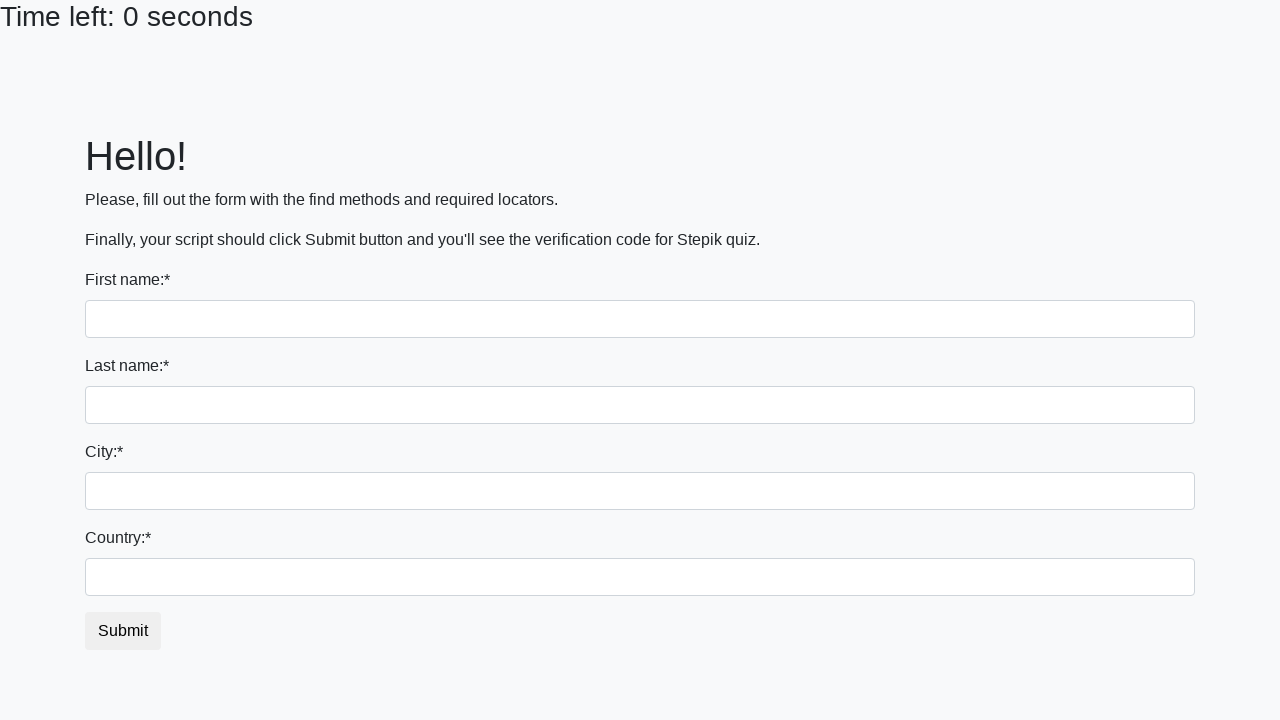

Filled first name field with 'Ivan' on input:first-of-type
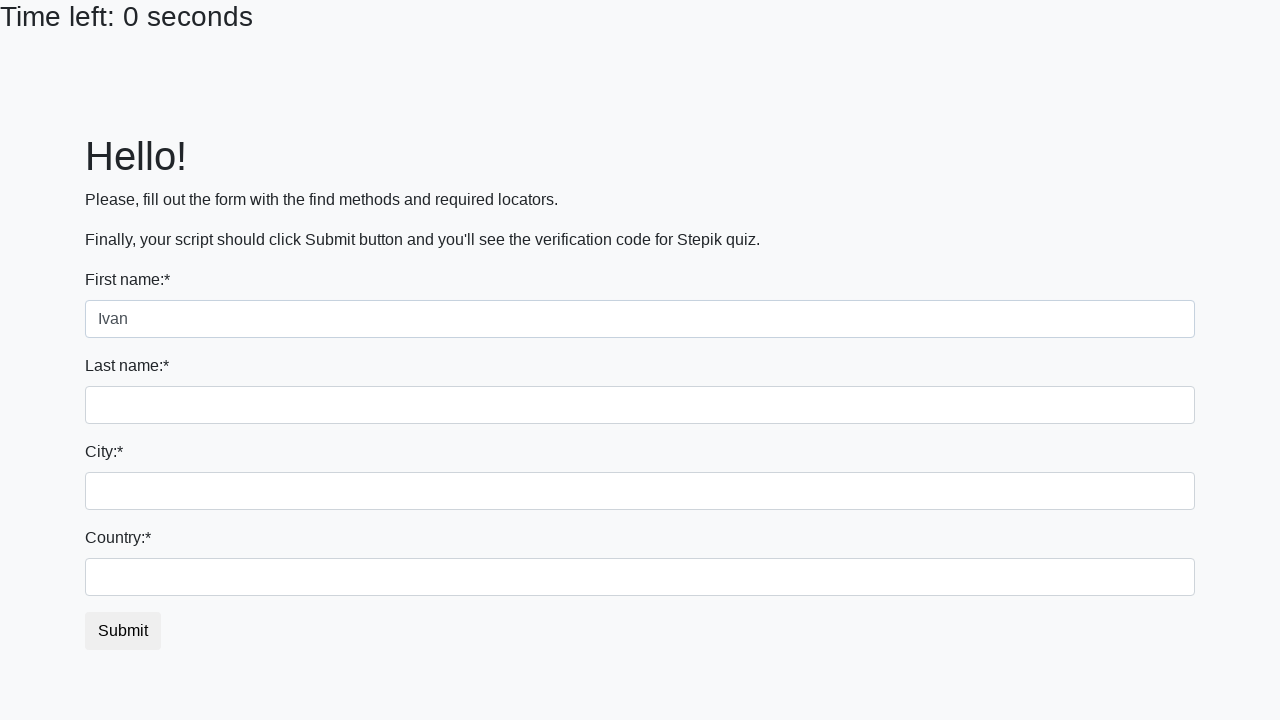

Filled last name field with 'Petrov' on input[name='last_name']
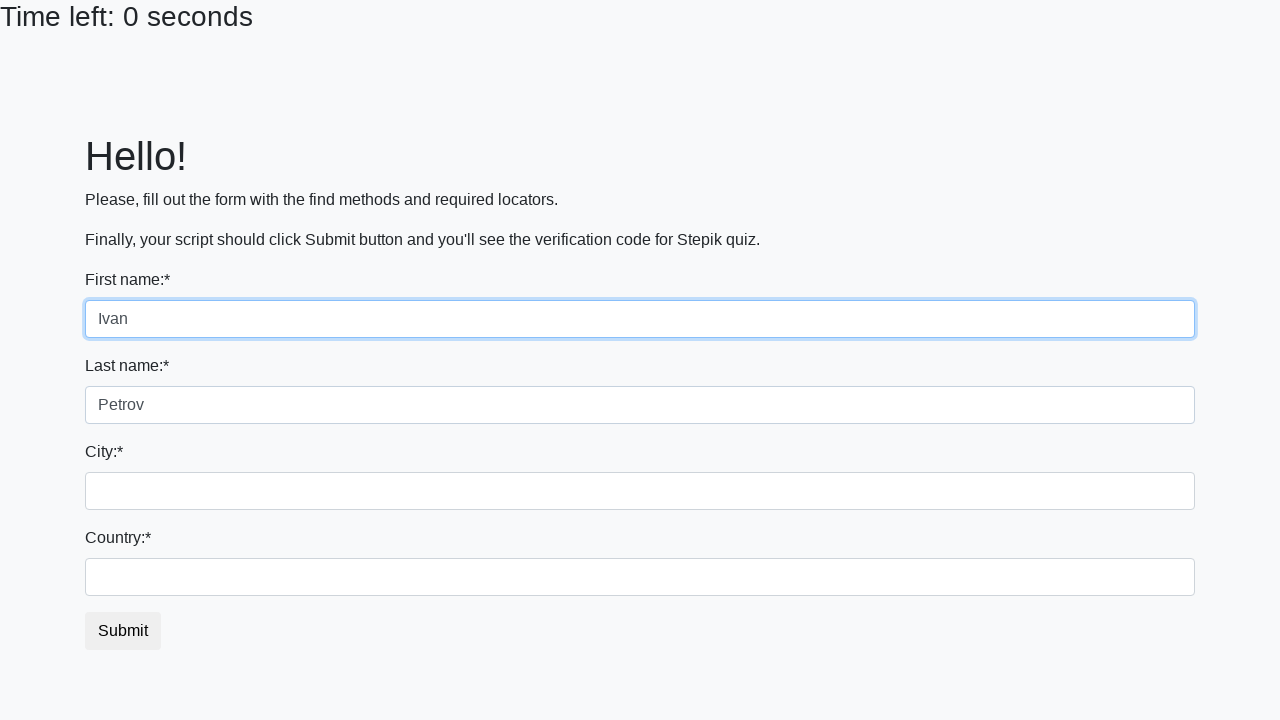

Filled city field with 'Smolensk' on input.city
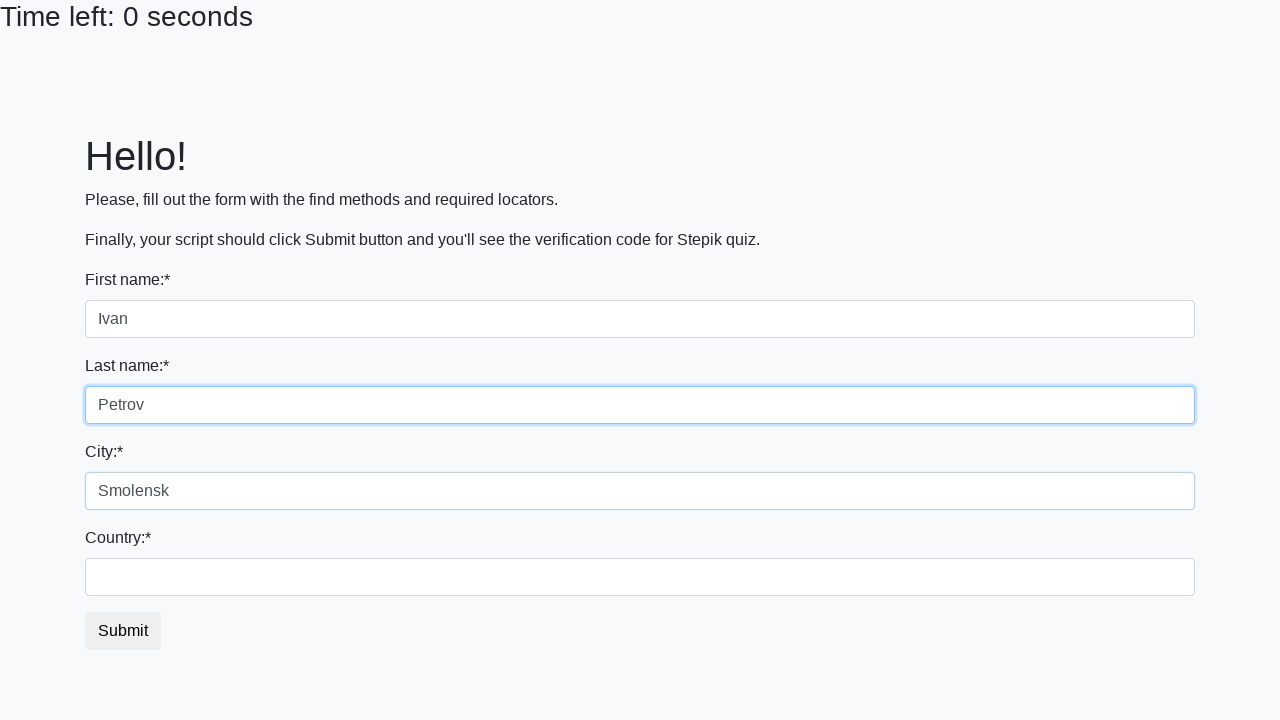

Filled country field with 'Russia' on #country
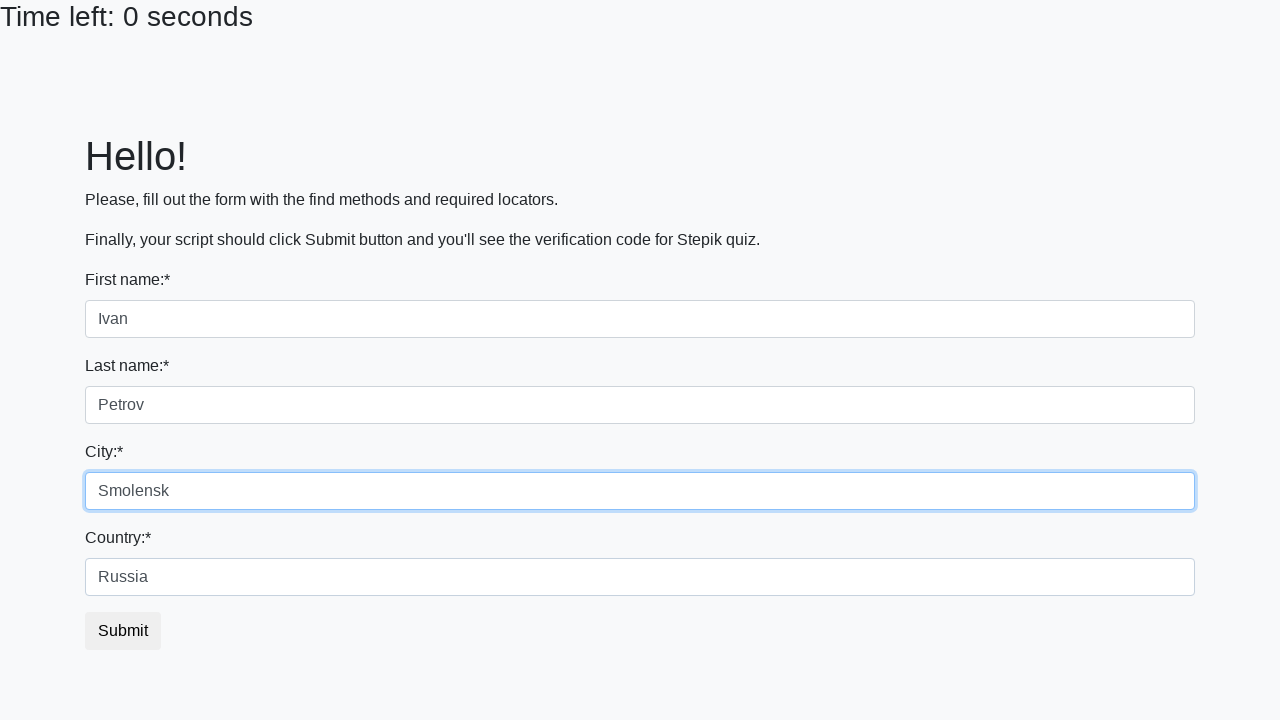

Clicked submit button to submit the form at (123, 631) on button.btn
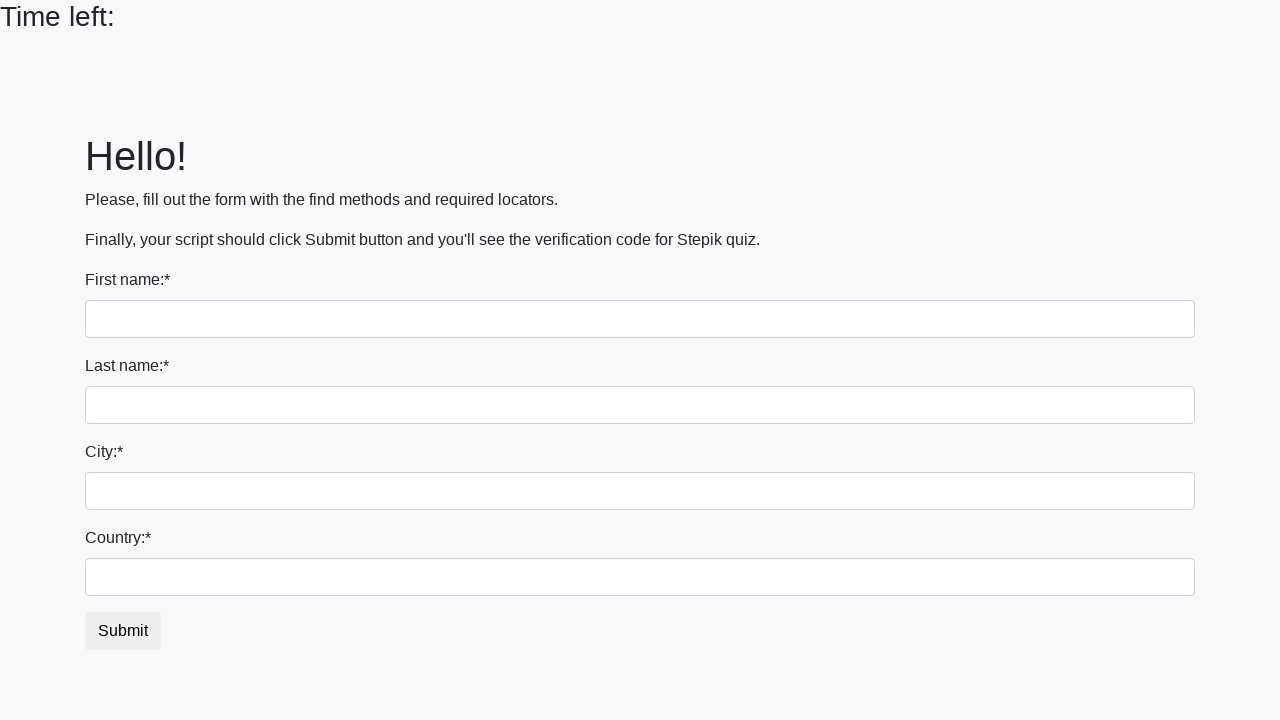

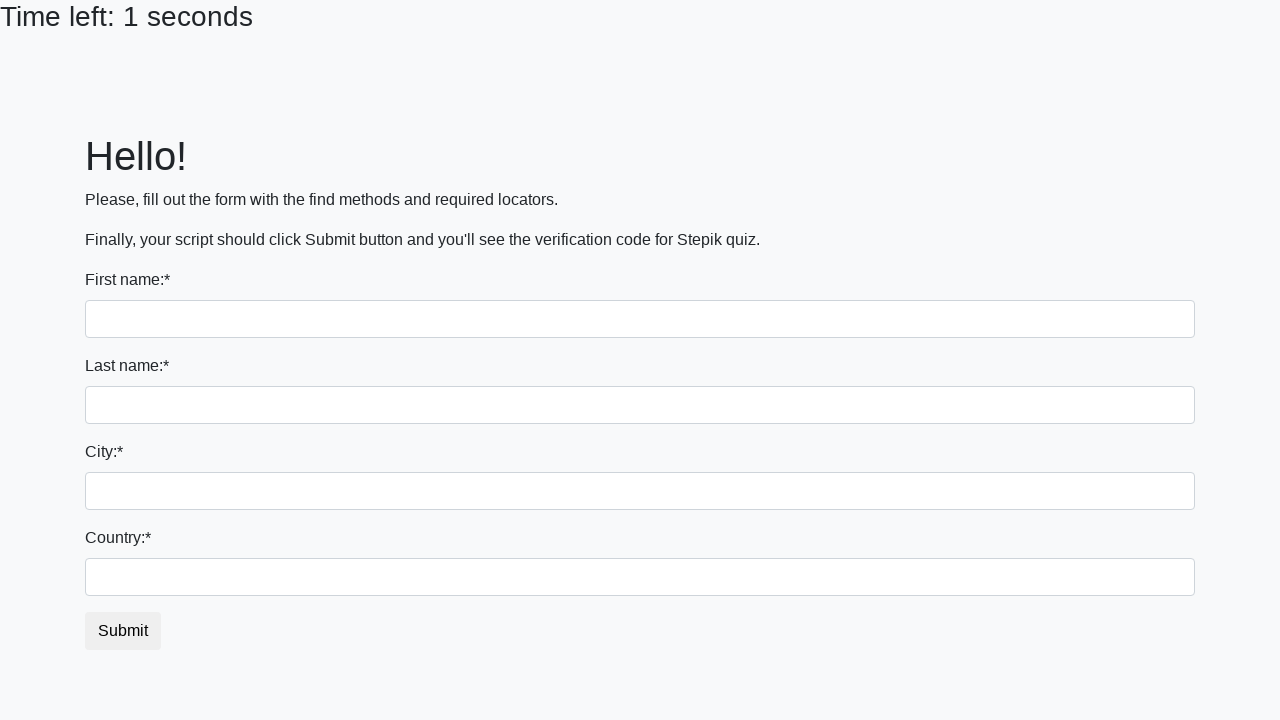